Tests e-commerce functionality by searching for specific products (Carrot and Tomato) and adding them to cart

Starting URL: https://rahulshettyacademy.com/seleniumPractise/#/

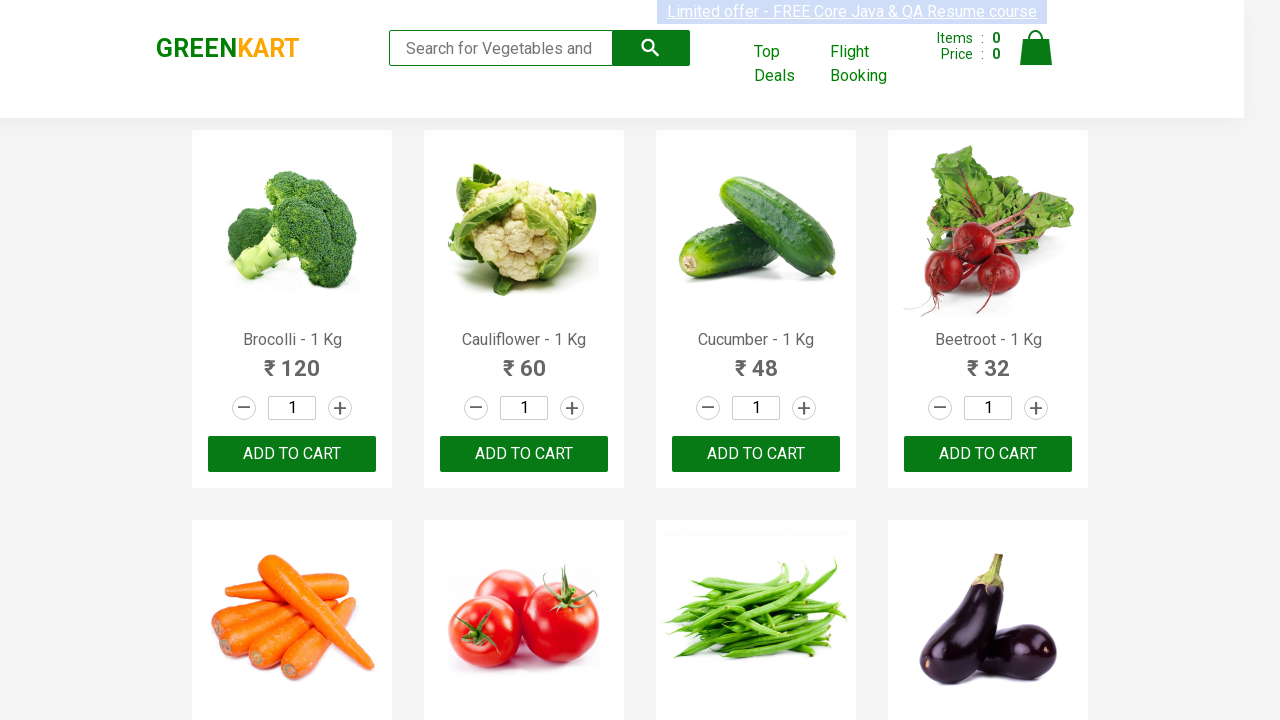

Waited for product list to load
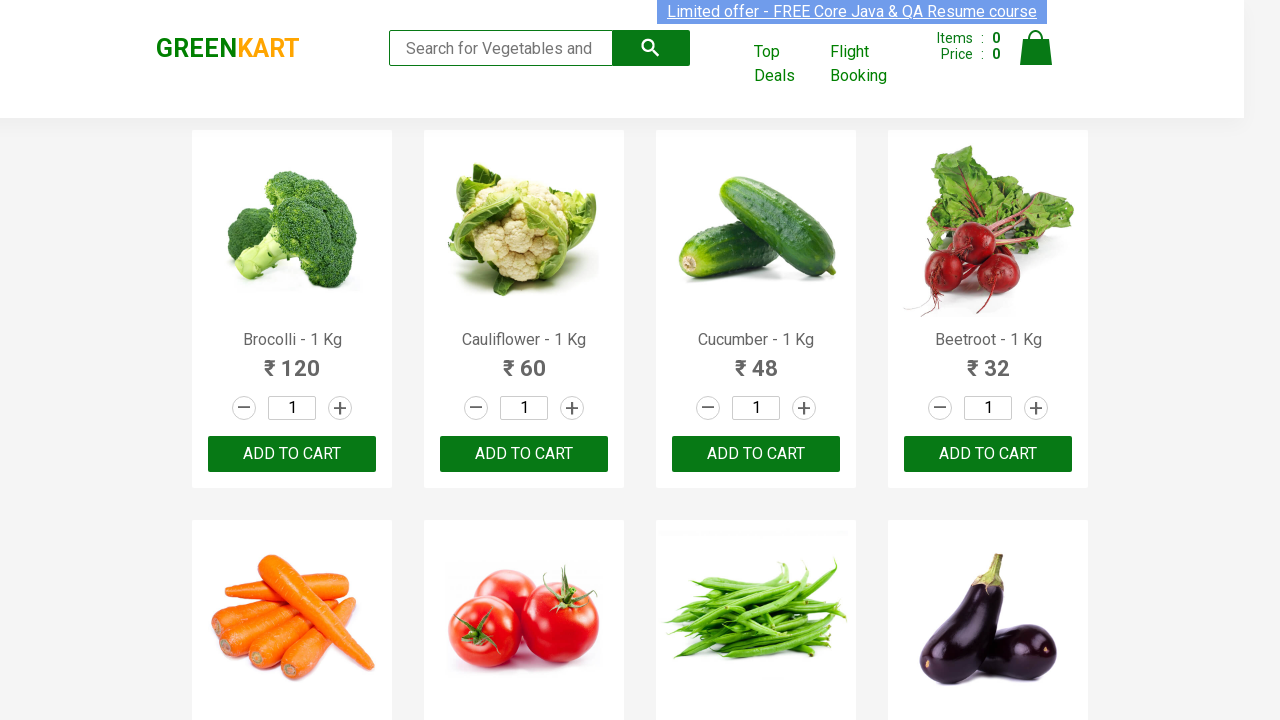

Retrieved all product elements from the page
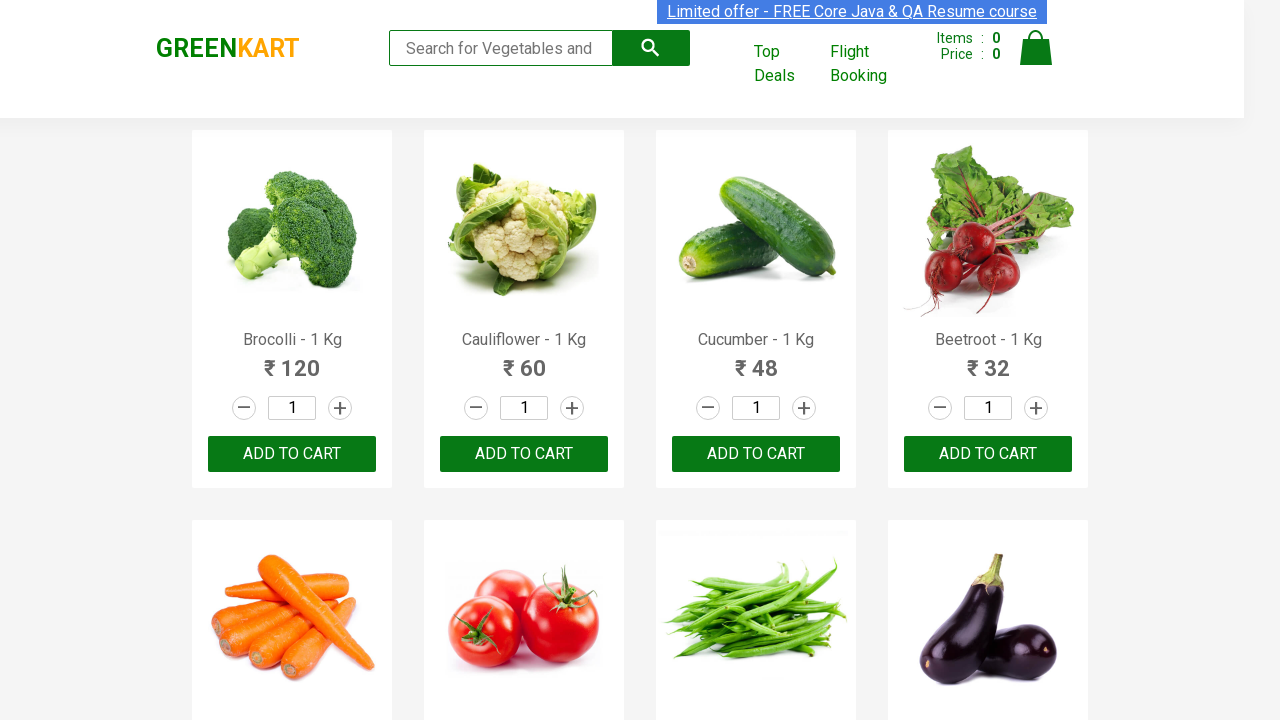

Added 'Carrot' to cart at (292, 360) on xpath=//div[@class='product-action']/button >> nth=4
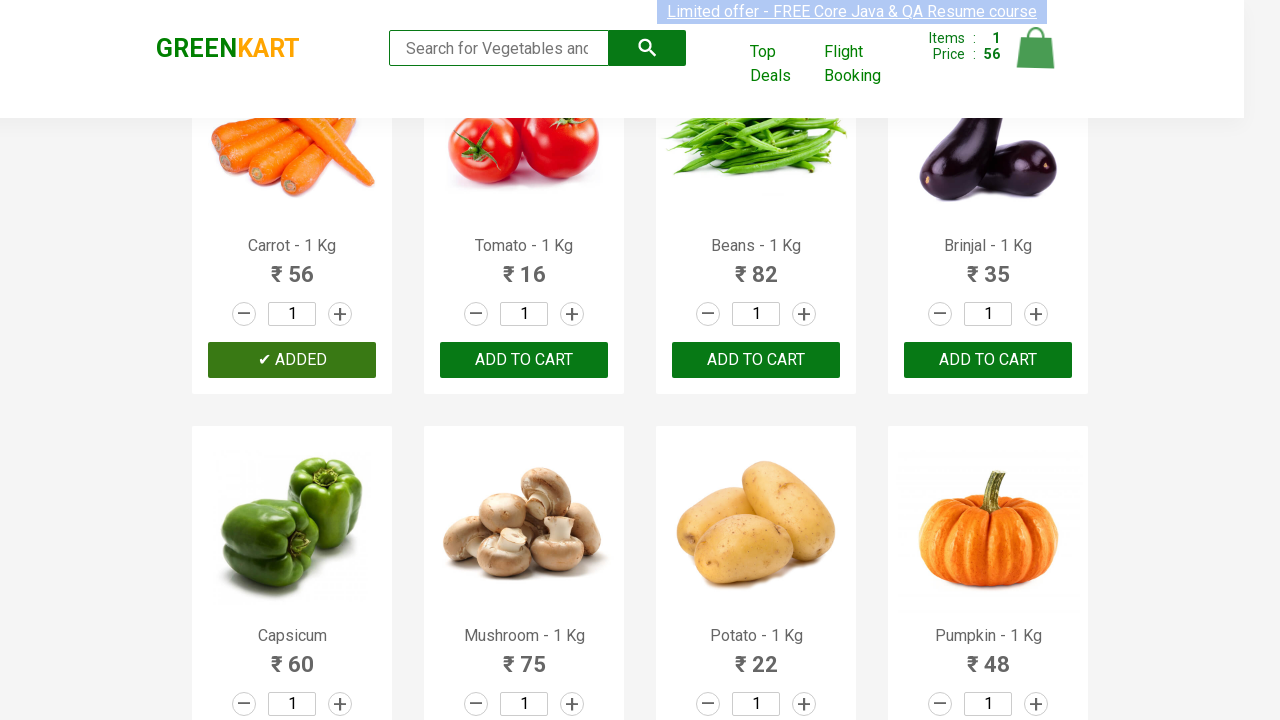

Added 'Tomato' to cart at (524, 360) on xpath=//div[@class='product-action']/button >> nth=5
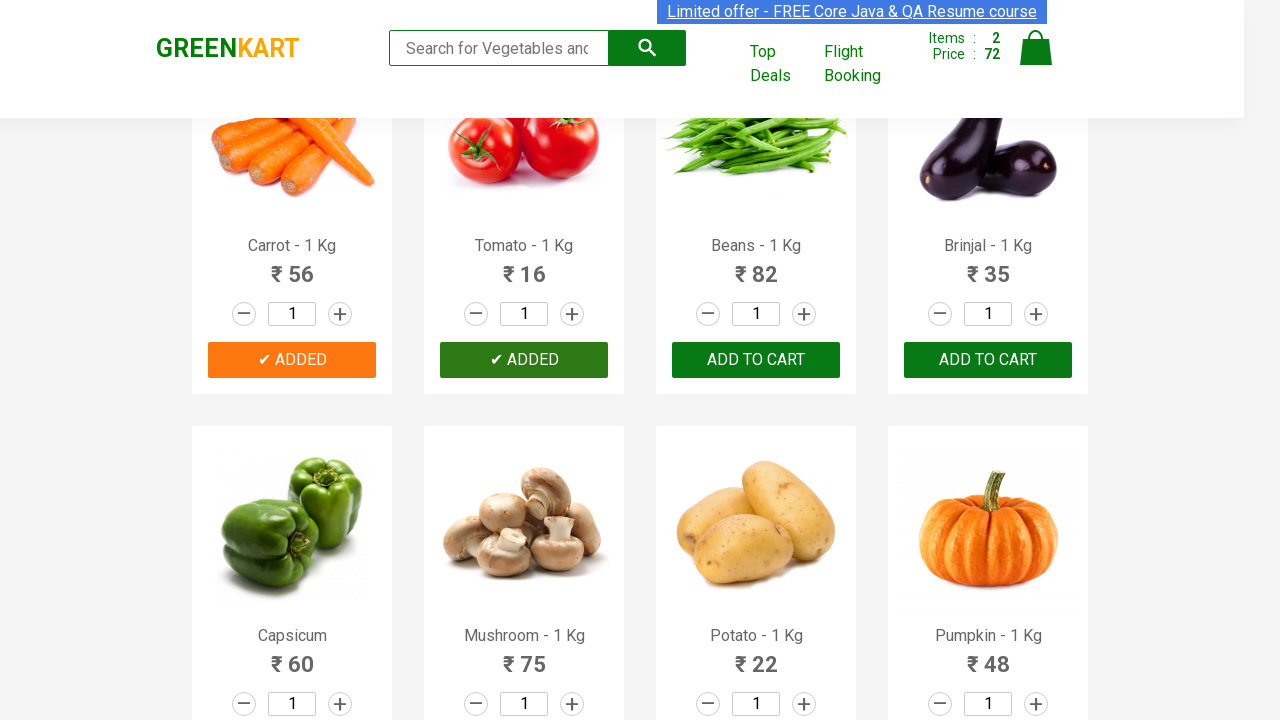

All required items (Carrot and Tomato) have been added to cart
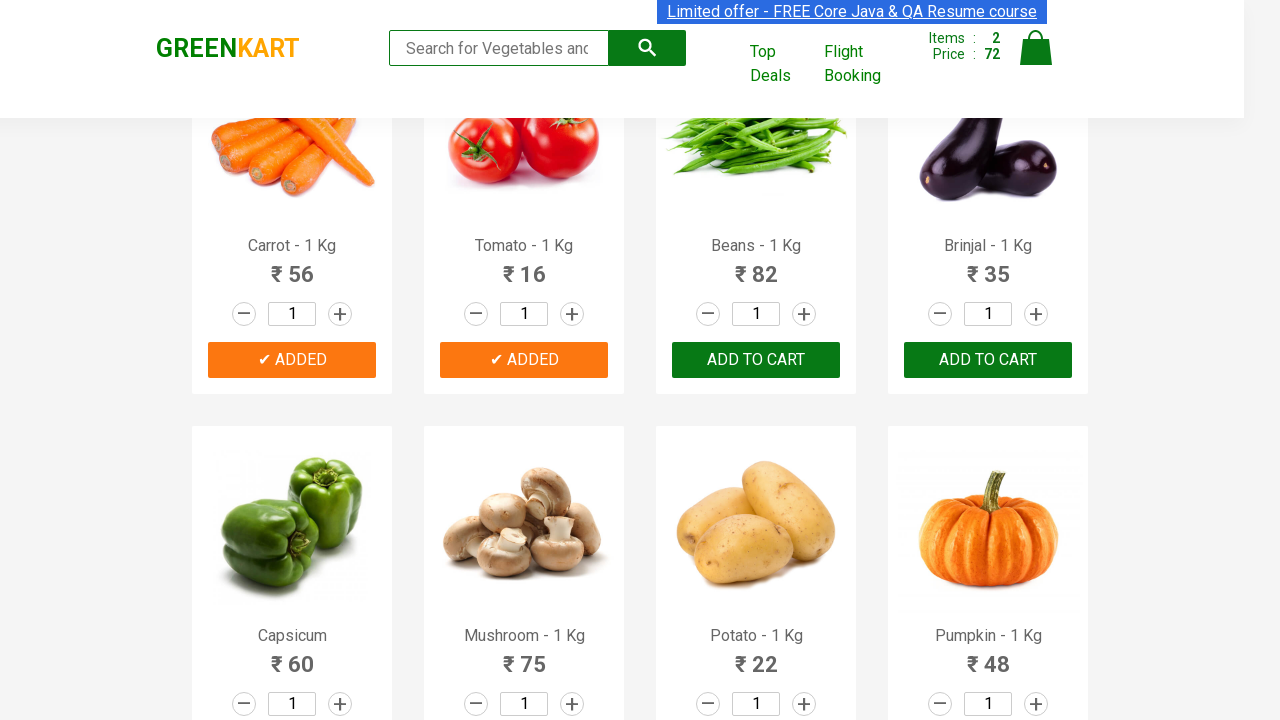

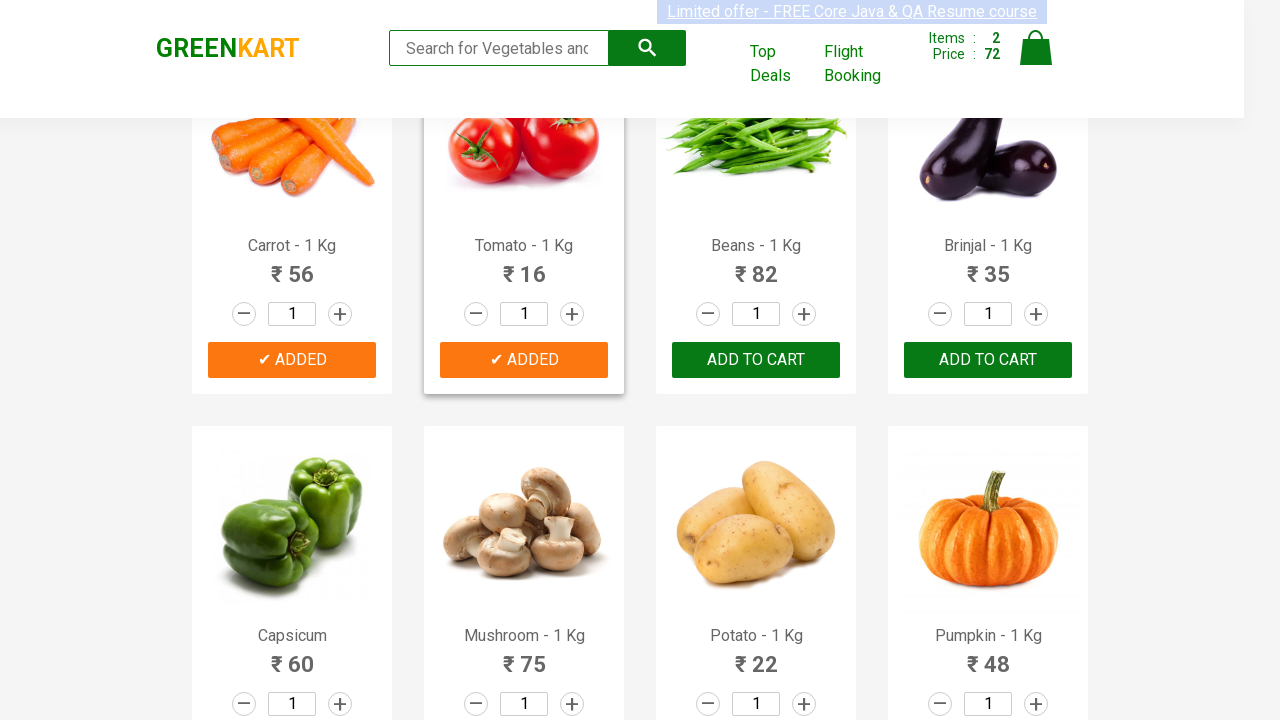